Tests Material Angular checkboxes by checking and unchecking multiple options

Starting URL: https://material.angular.io/components/checkbox/examples

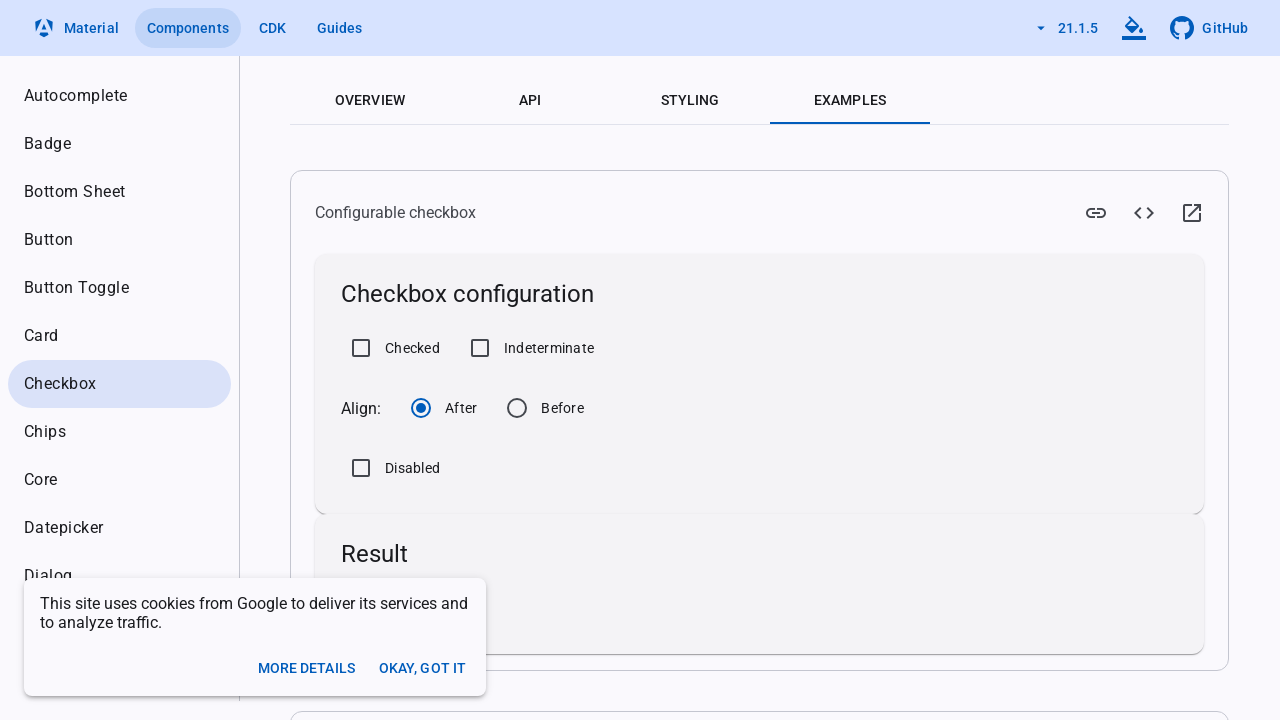

Located the 'Checked' checkbox element
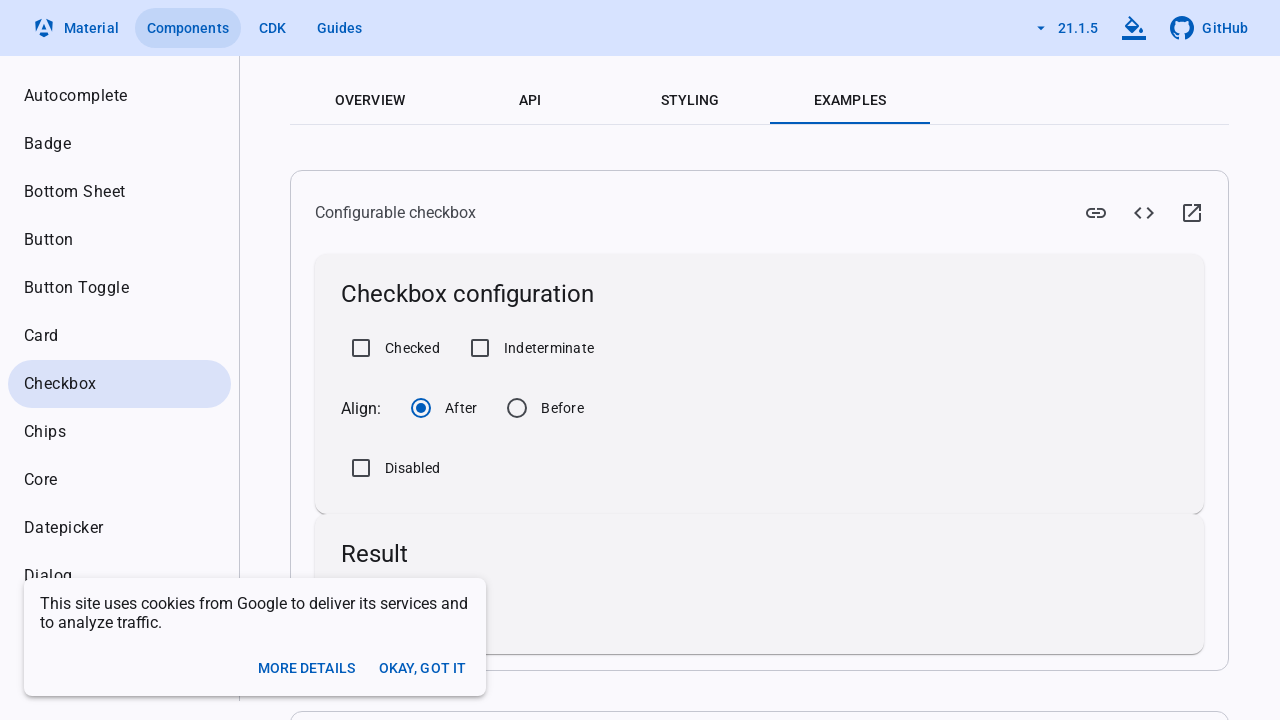

Clicked the 'Checked' checkbox to check it at (361, 348) on xpath=//label[text()='Checked']/preceding-sibling::div/input
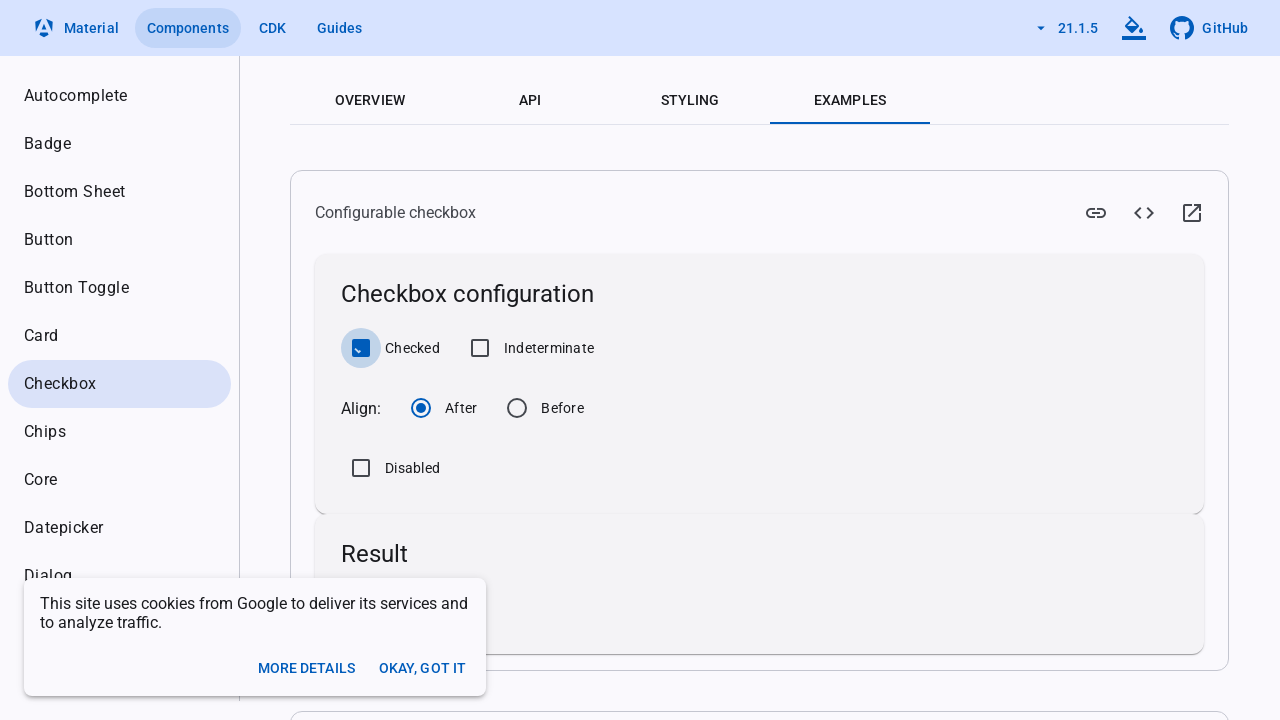

Located the 'Indeterminate' checkbox element
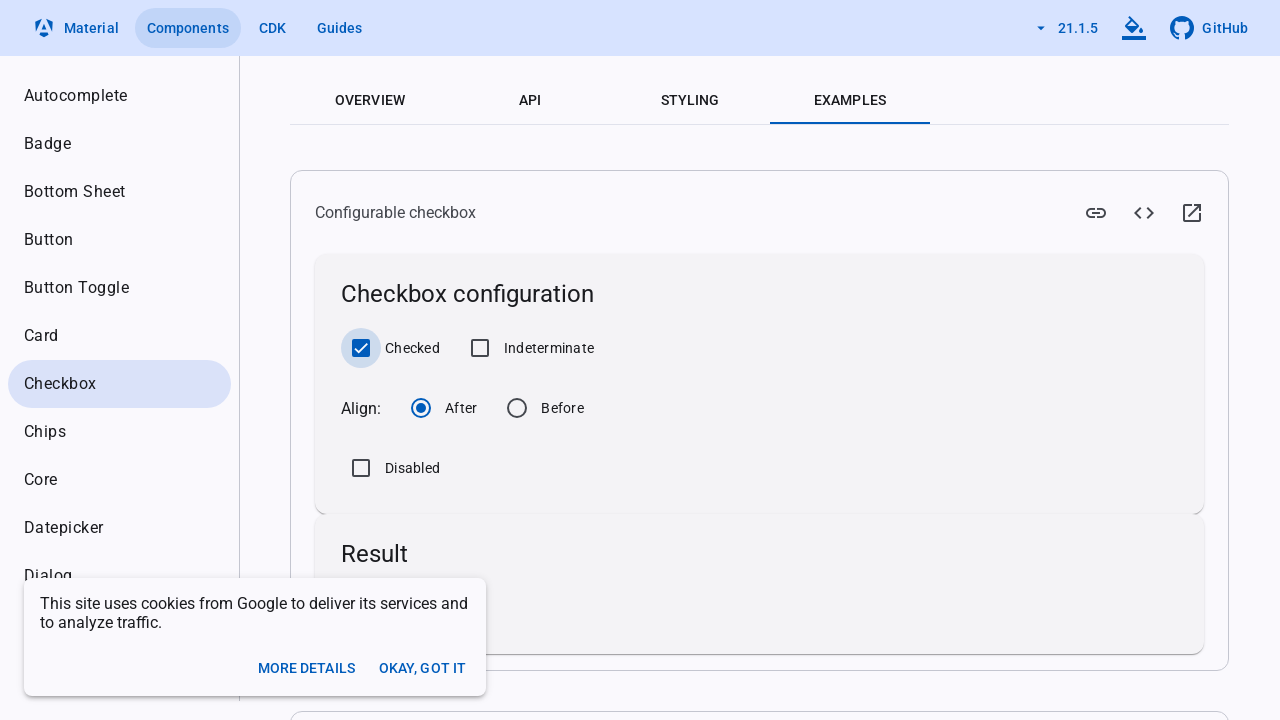

Clicked the 'Indeterminate' checkbox to check it at (480, 348) on xpath=//label[text()='Indeterminate']/preceding-sibling::div/input
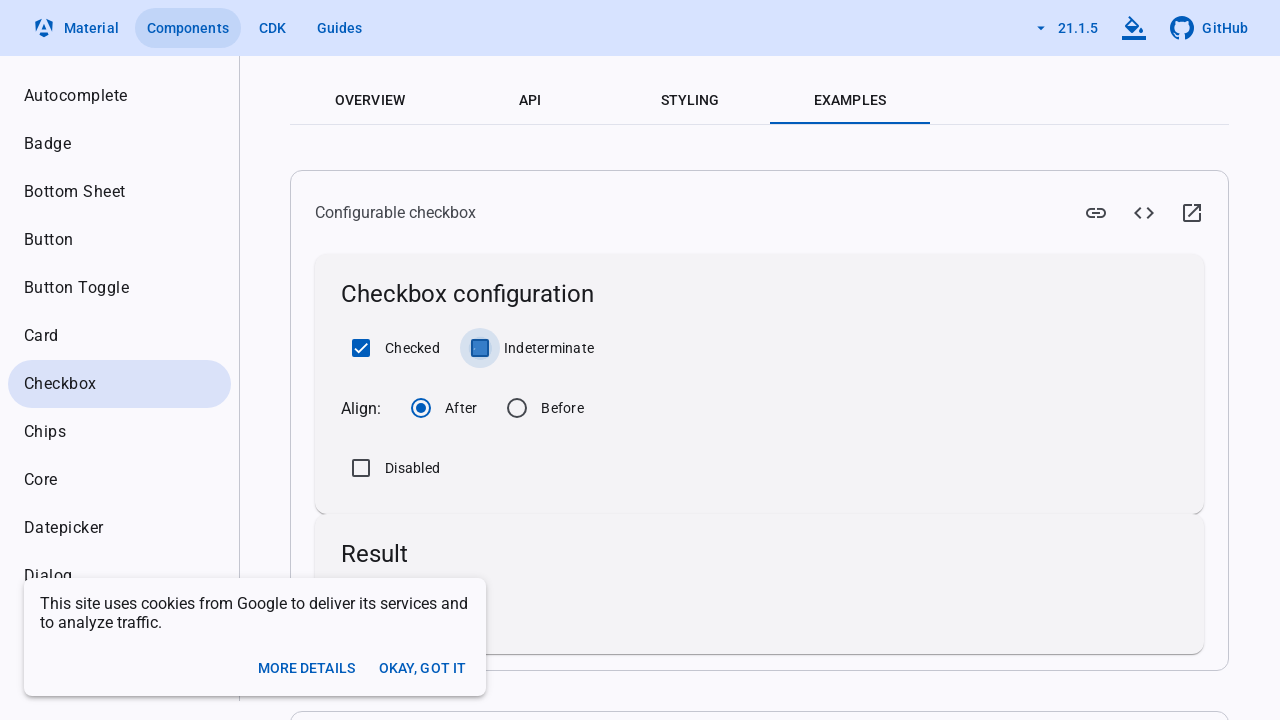

Waited 2000ms for UI to settle
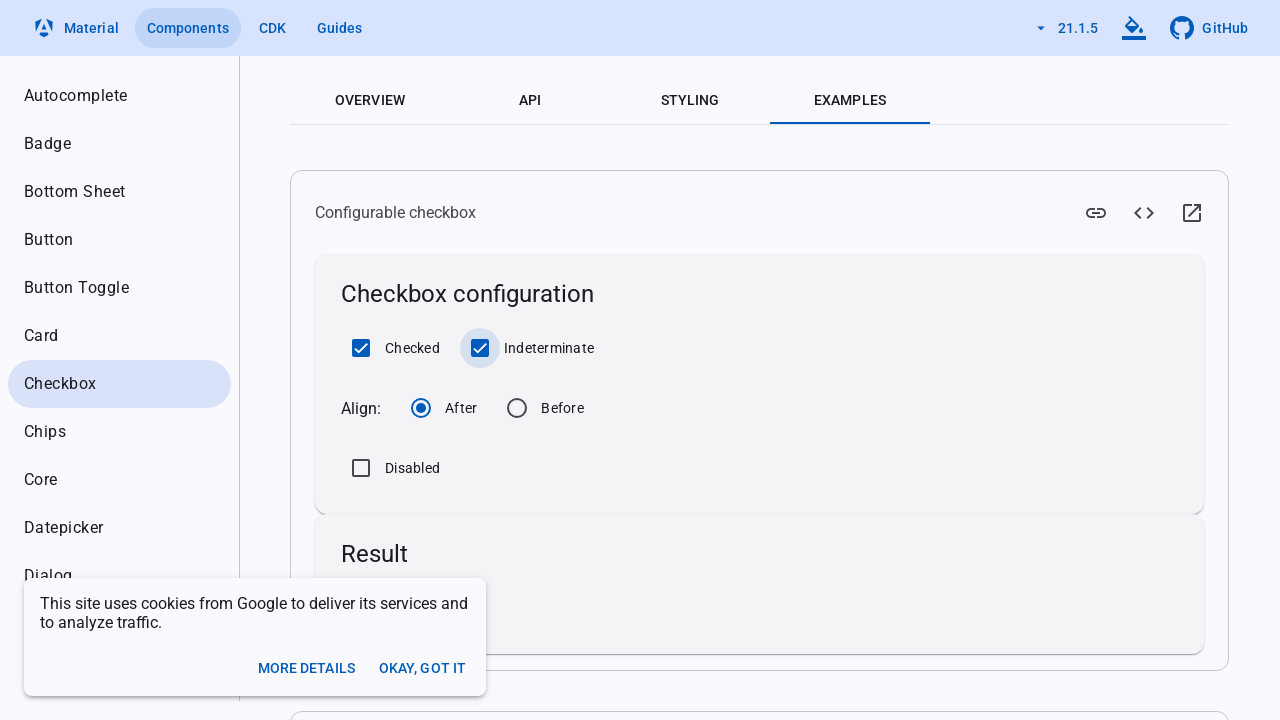

Clicked the 'Checked' checkbox to uncheck it at (361, 348) on xpath=//label[text()='Checked']/preceding-sibling::div/input
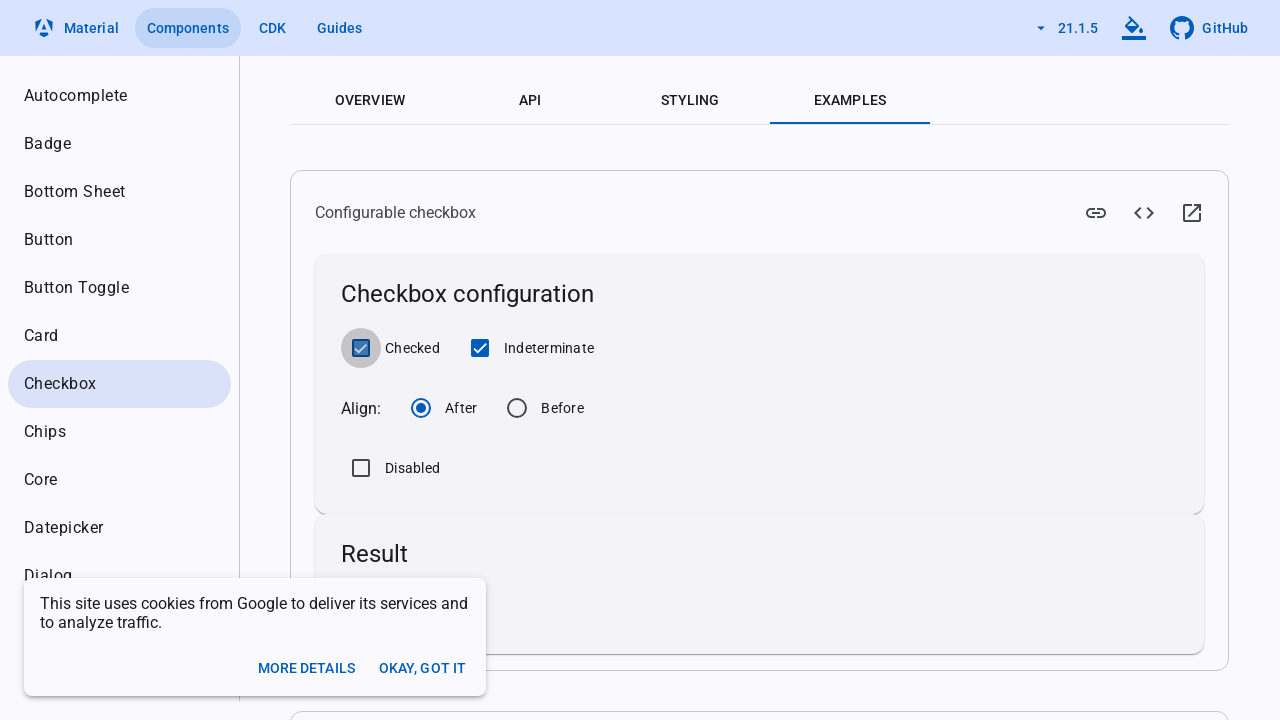

Clicked the 'Indeterminate' checkbox to uncheck it at (480, 348) on xpath=//label[text()='Indeterminate']/preceding-sibling::div/input
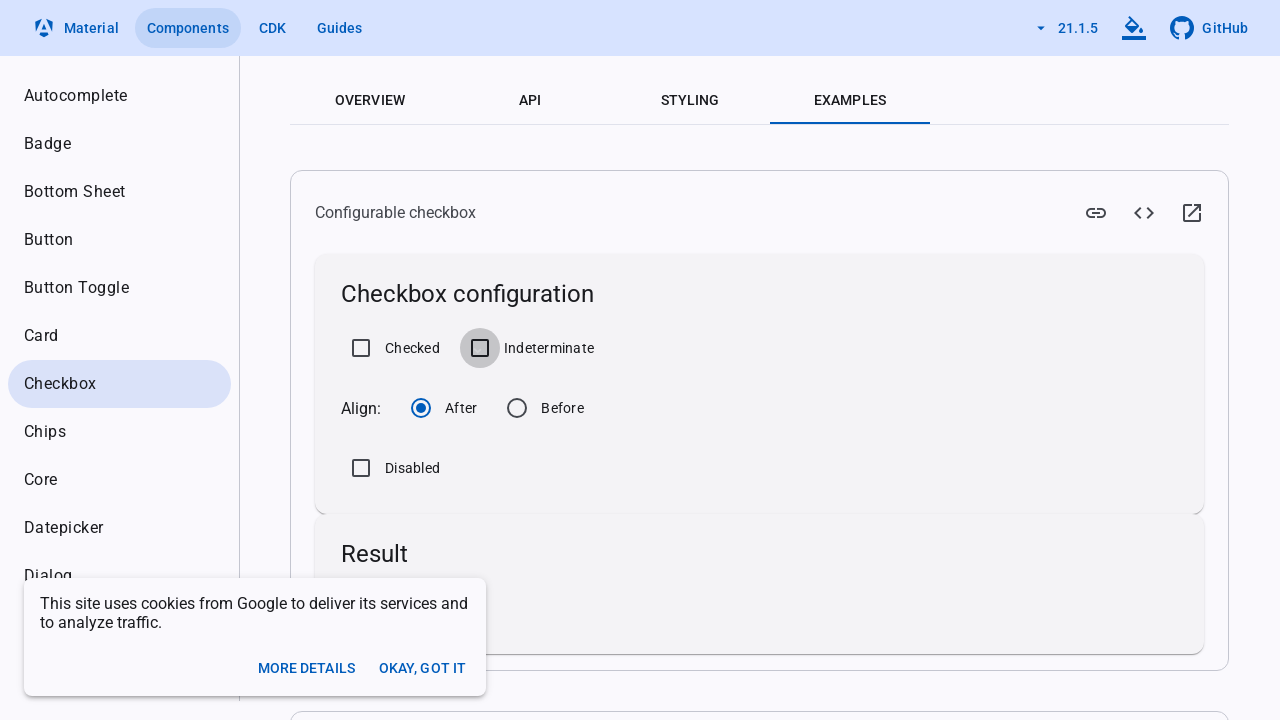

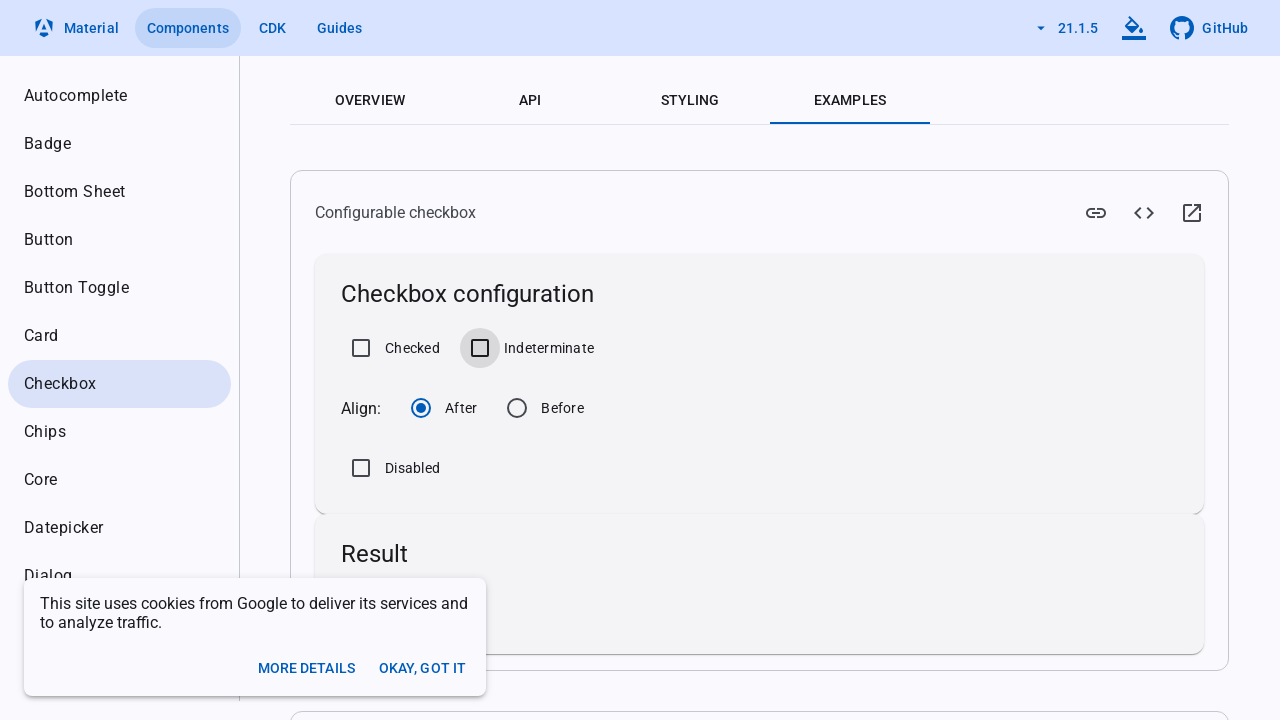